Tests clicking the Gallery button (when visible) navigates to the Gallery page

Starting URL: https://the-internet.herokuapp.com/disappearing_elements

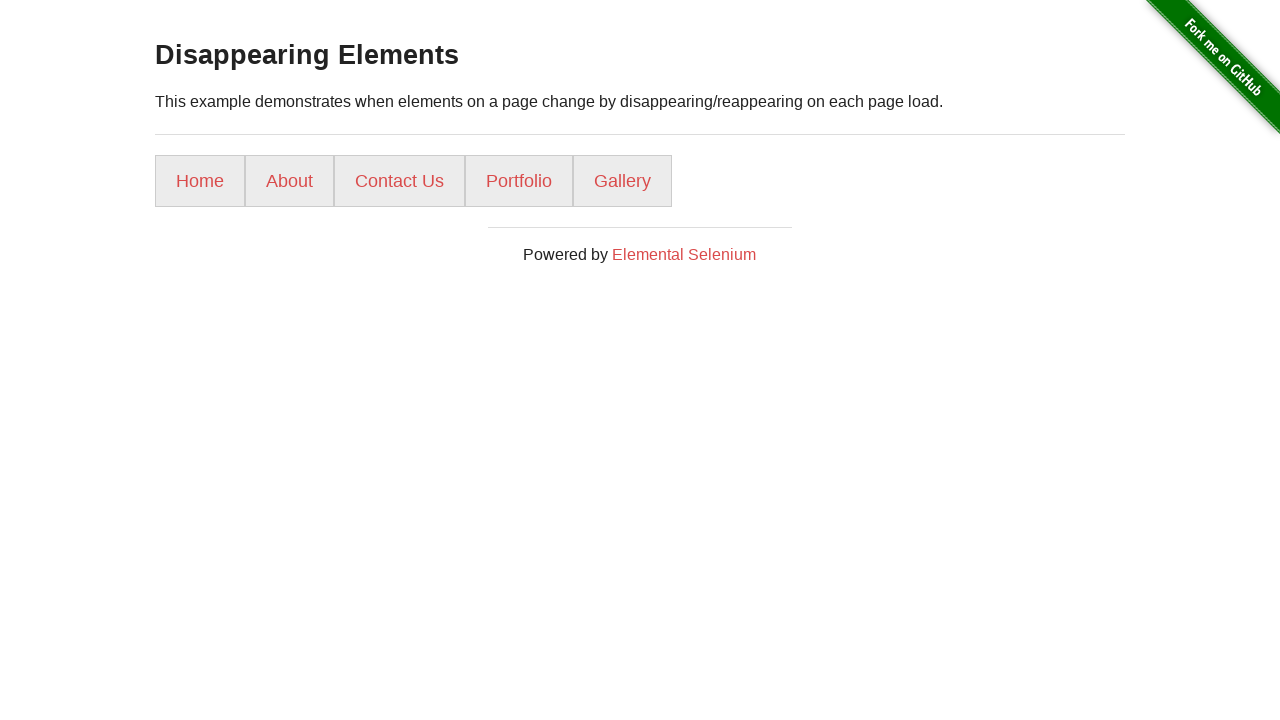

Located Gallery button on the page
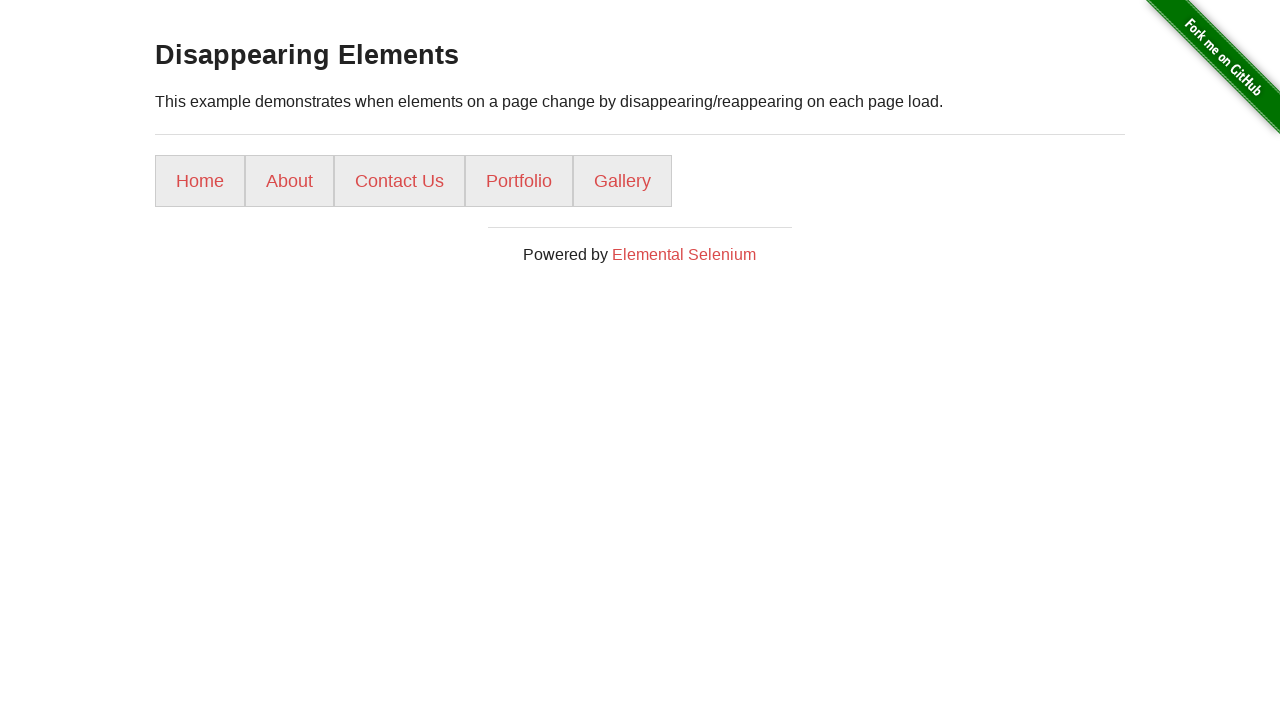

Gallery button is visible
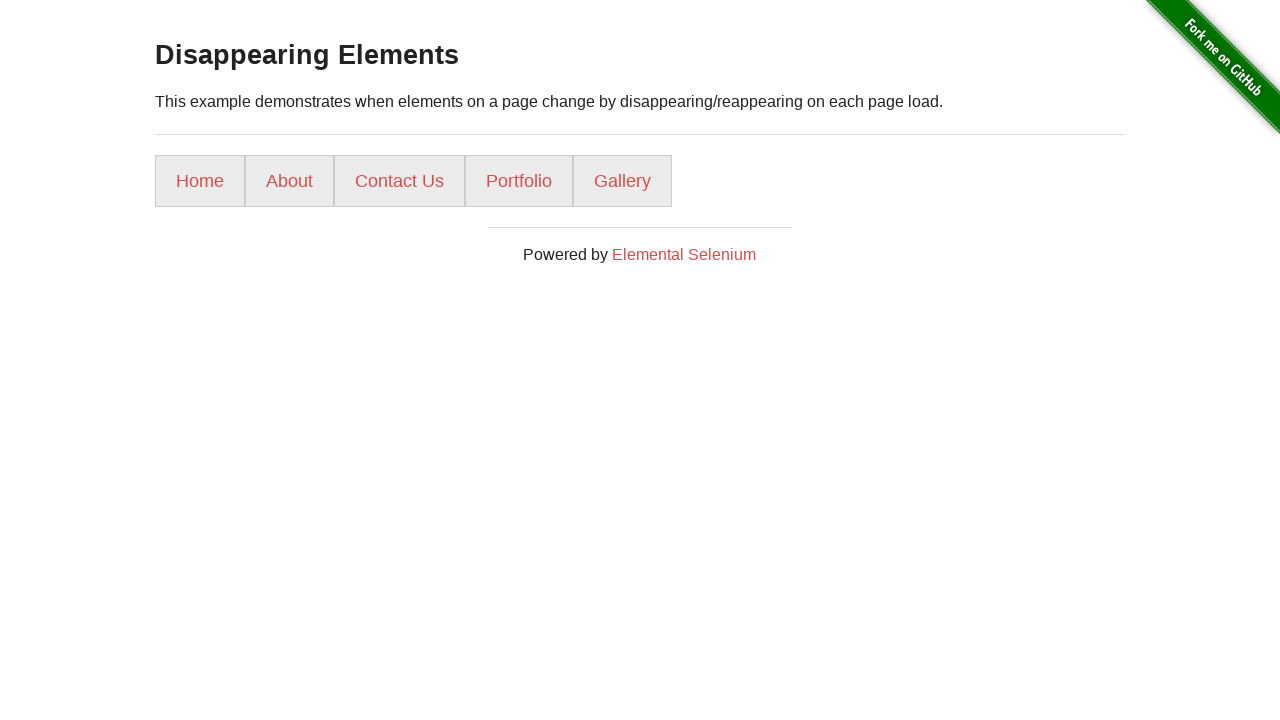

Clicked the Gallery button at (622, 181) on a:has-text('Gallery')
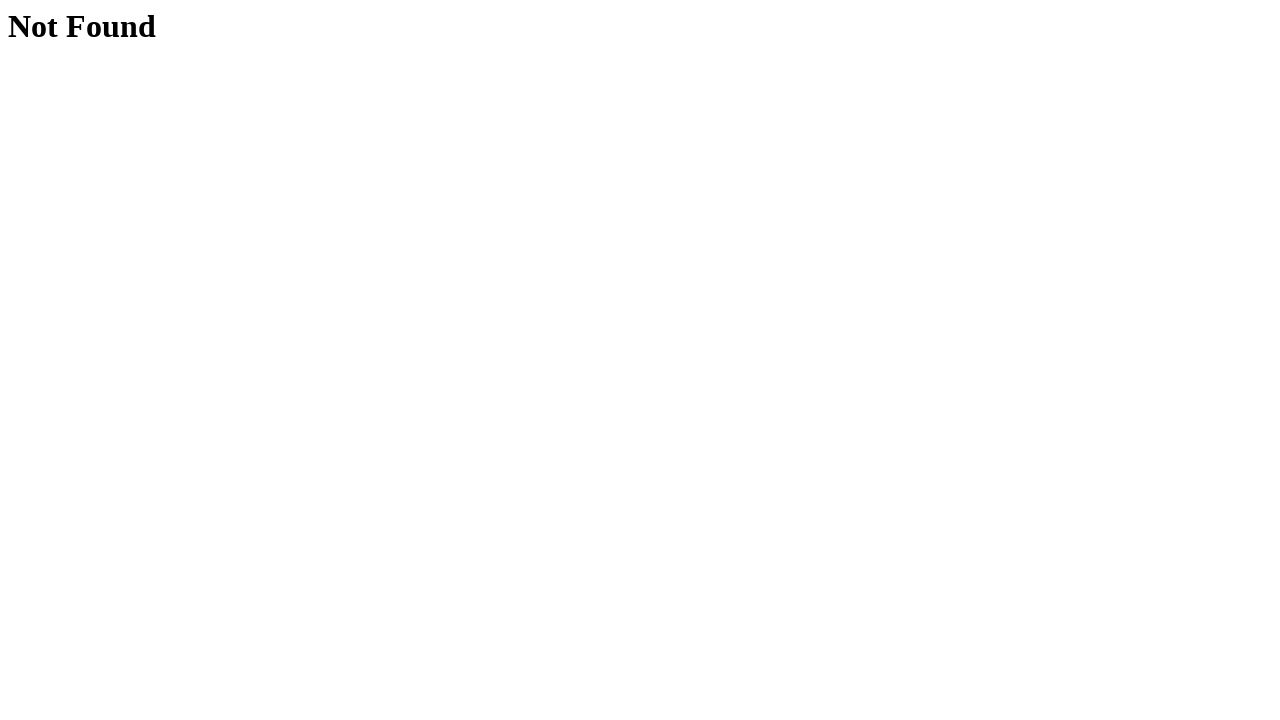

Navigated to Gallery page successfully
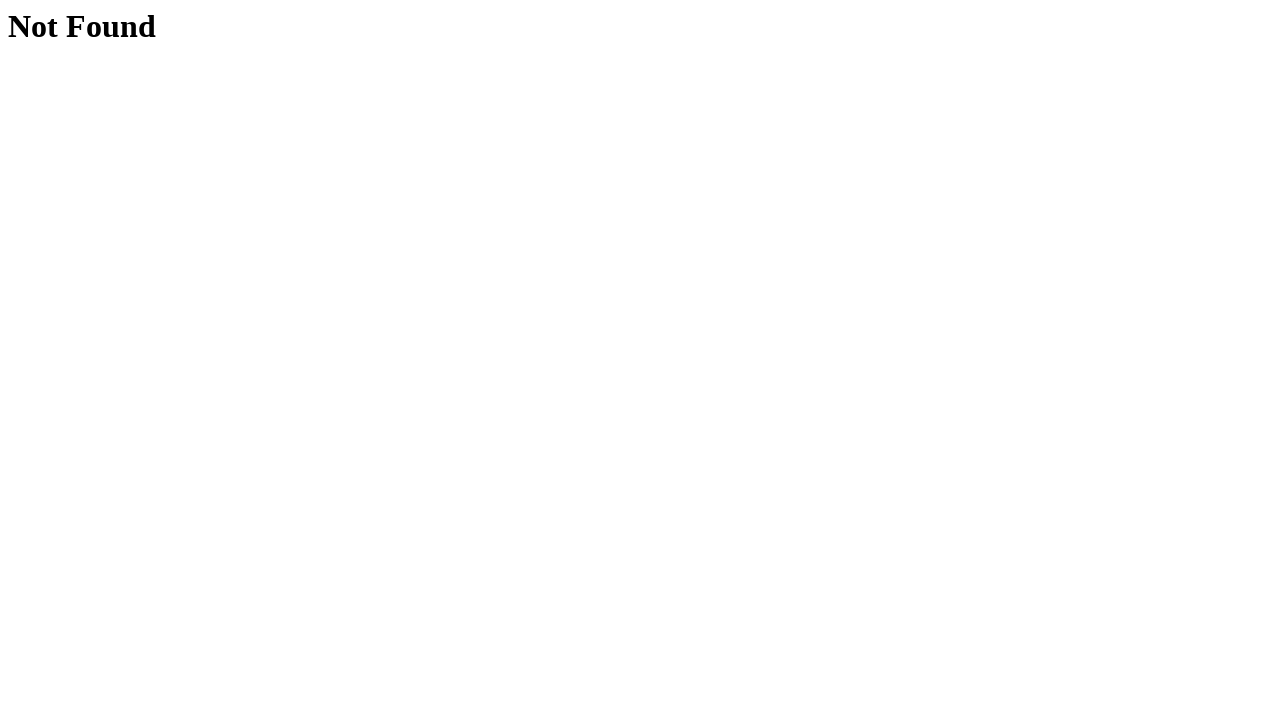

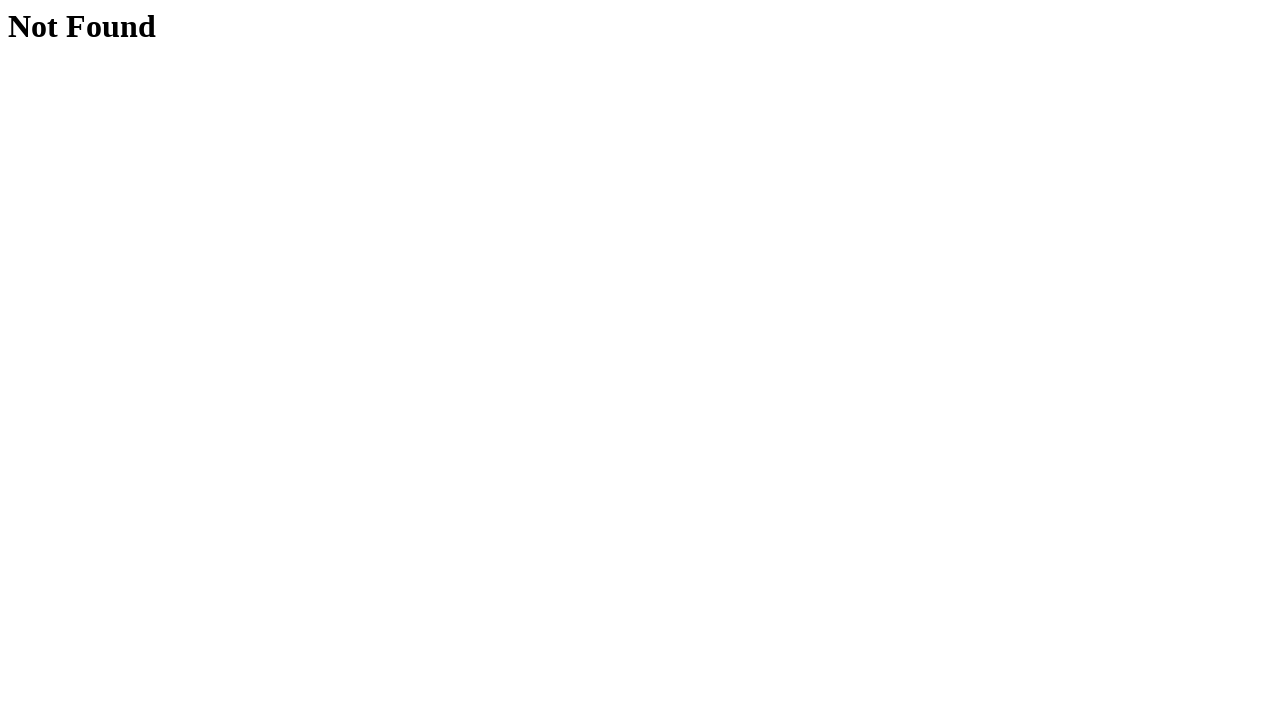